Tests multiple window handling by clicking a link that opens a new window, switching to the new window, and verifying the title changes from "Windows" to "New Window"

Starting URL: https://practice.cydeo.com/windows

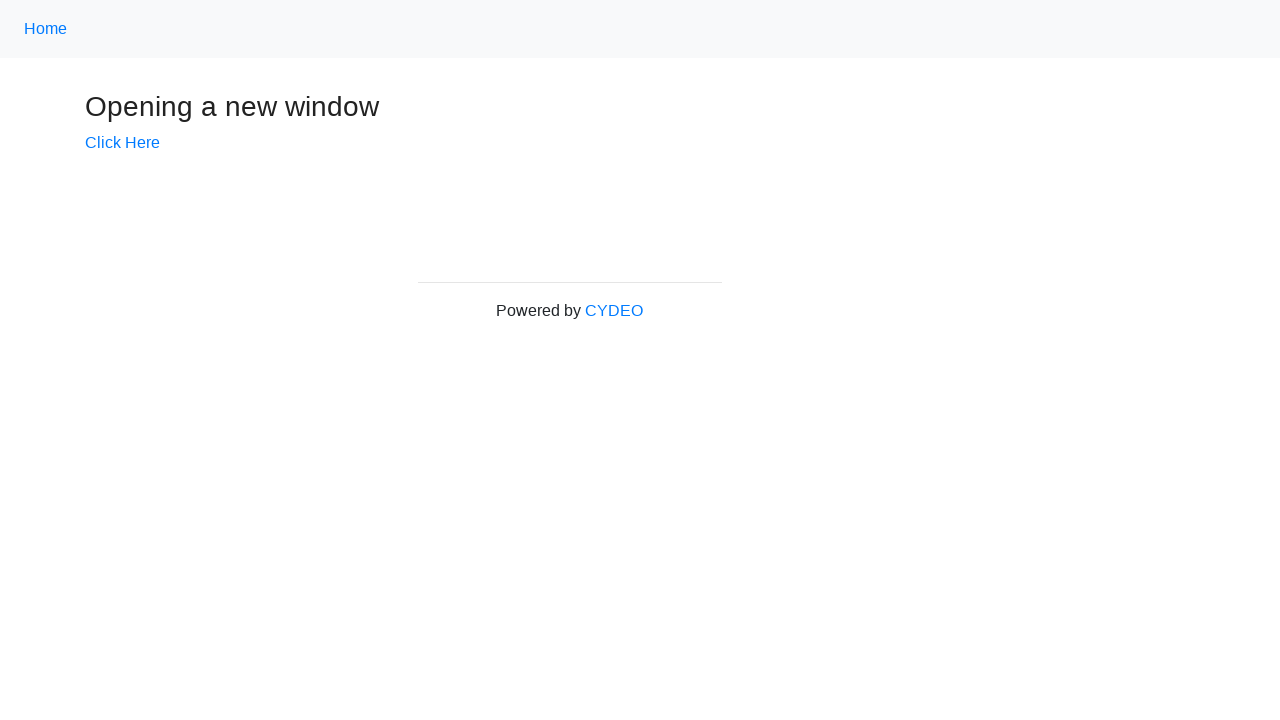

Verified initial page title is 'Windows'
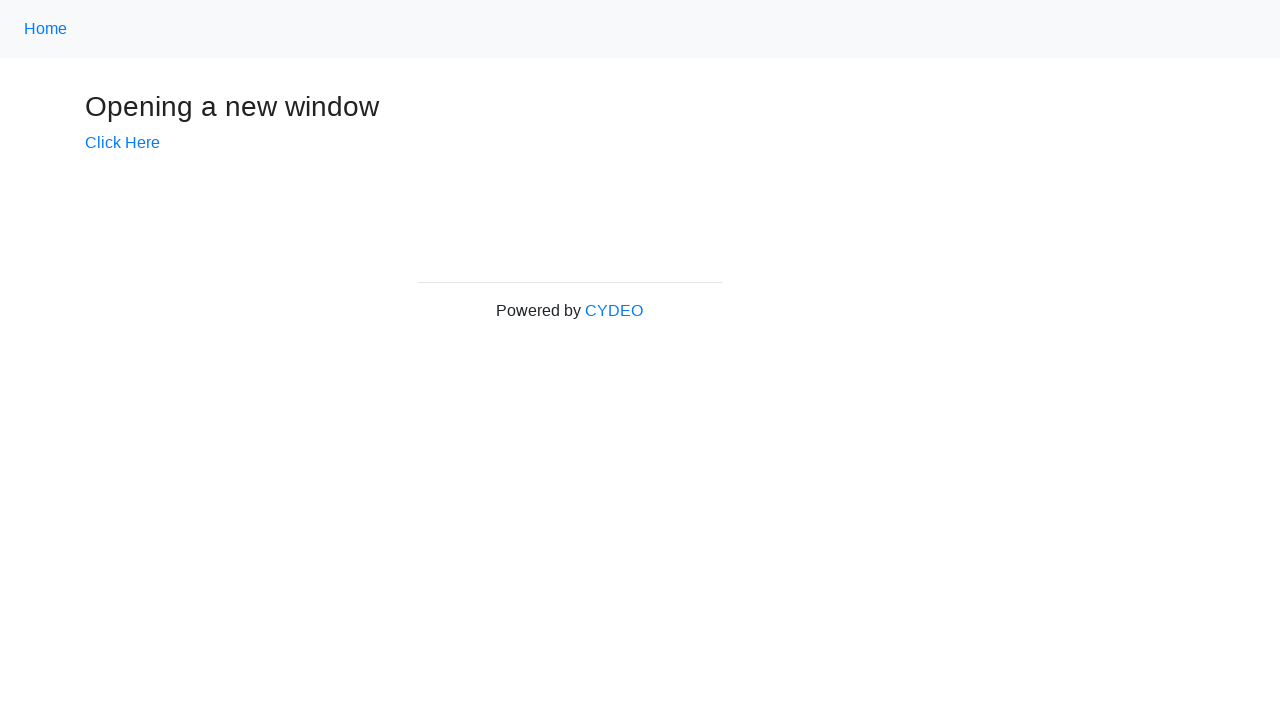

Clicked 'Click Here' link to open new window at (122, 143) on text=Click Here
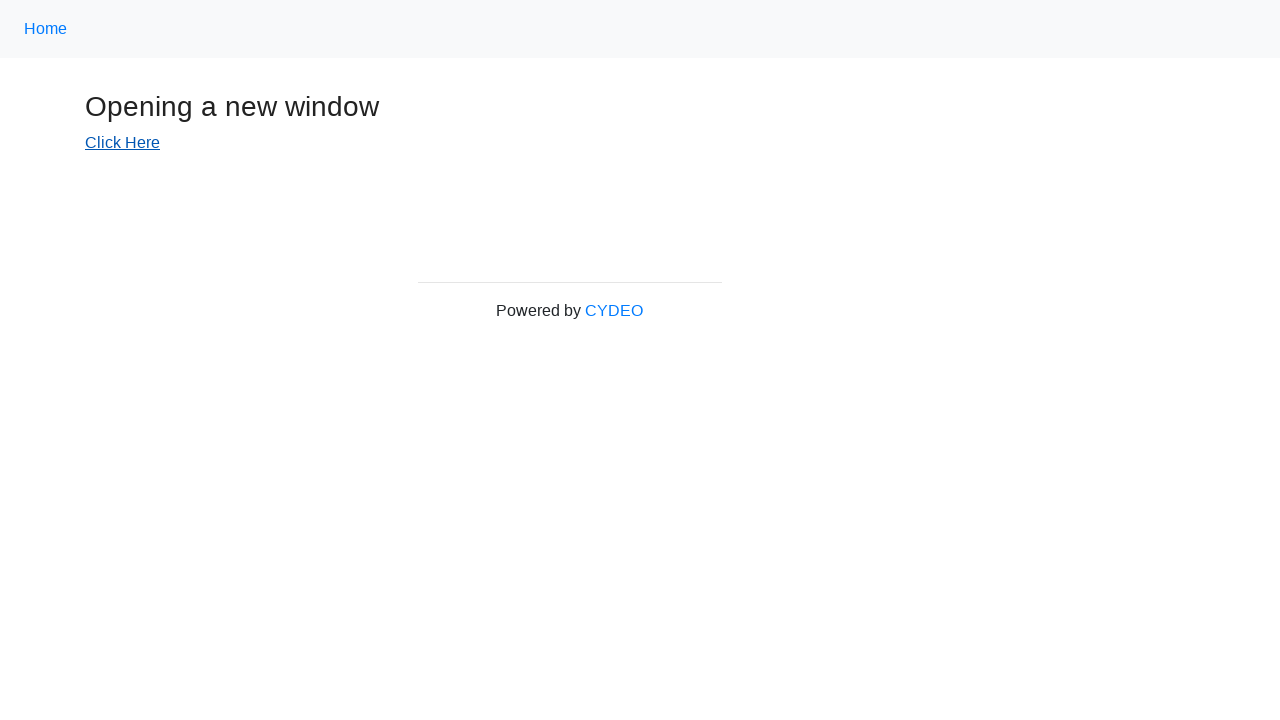

Clicked 'Click Here' link again and captured new page context at (122, 143) on text=Click Here
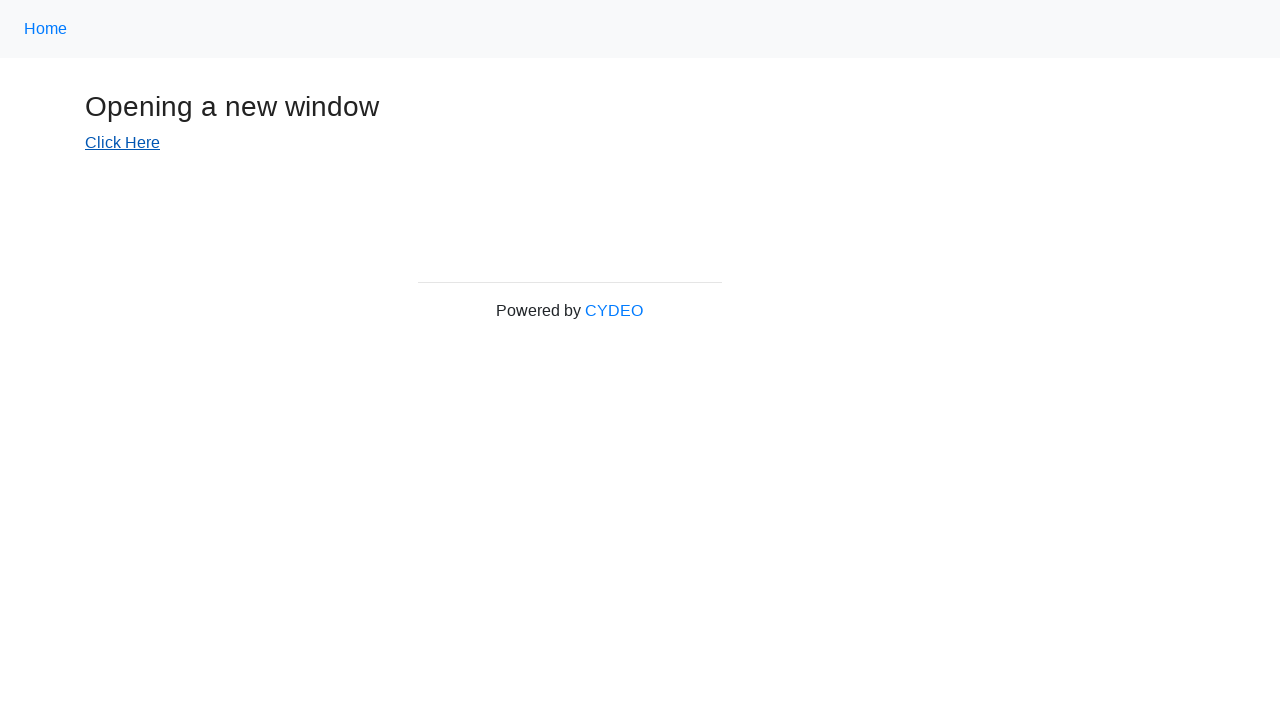

Obtained reference to new window page object
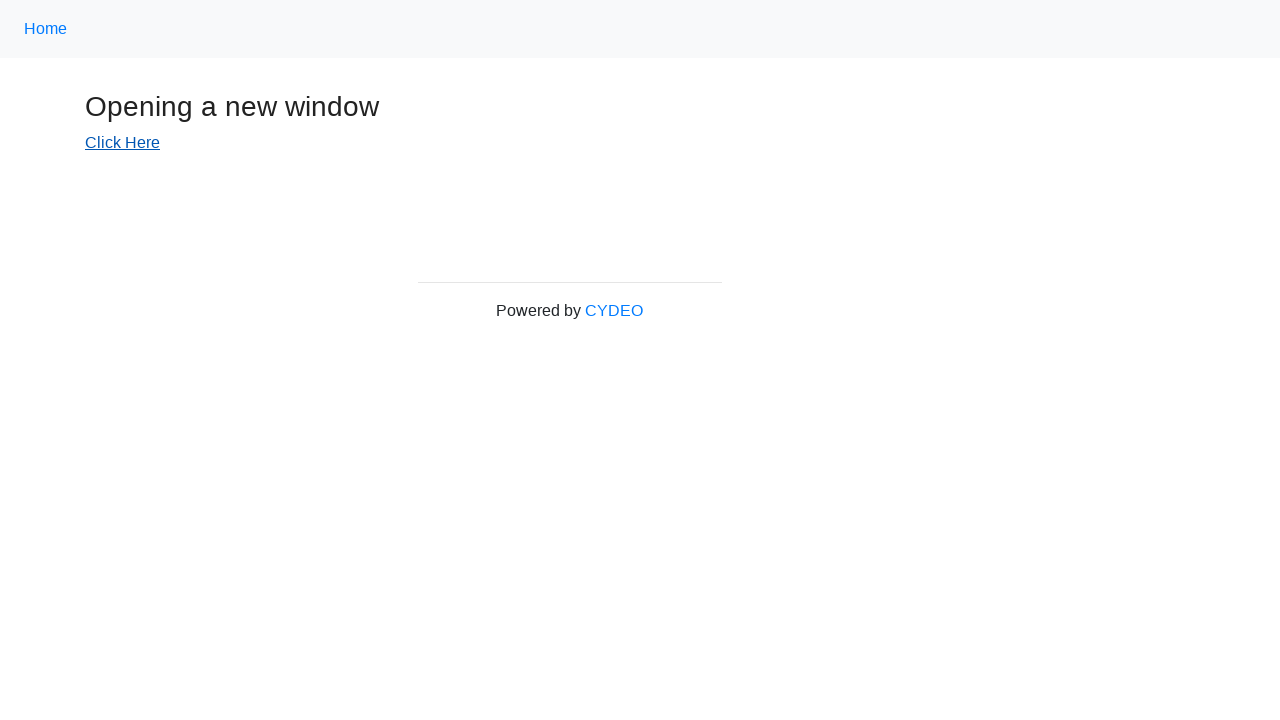

Waited for new window to fully load
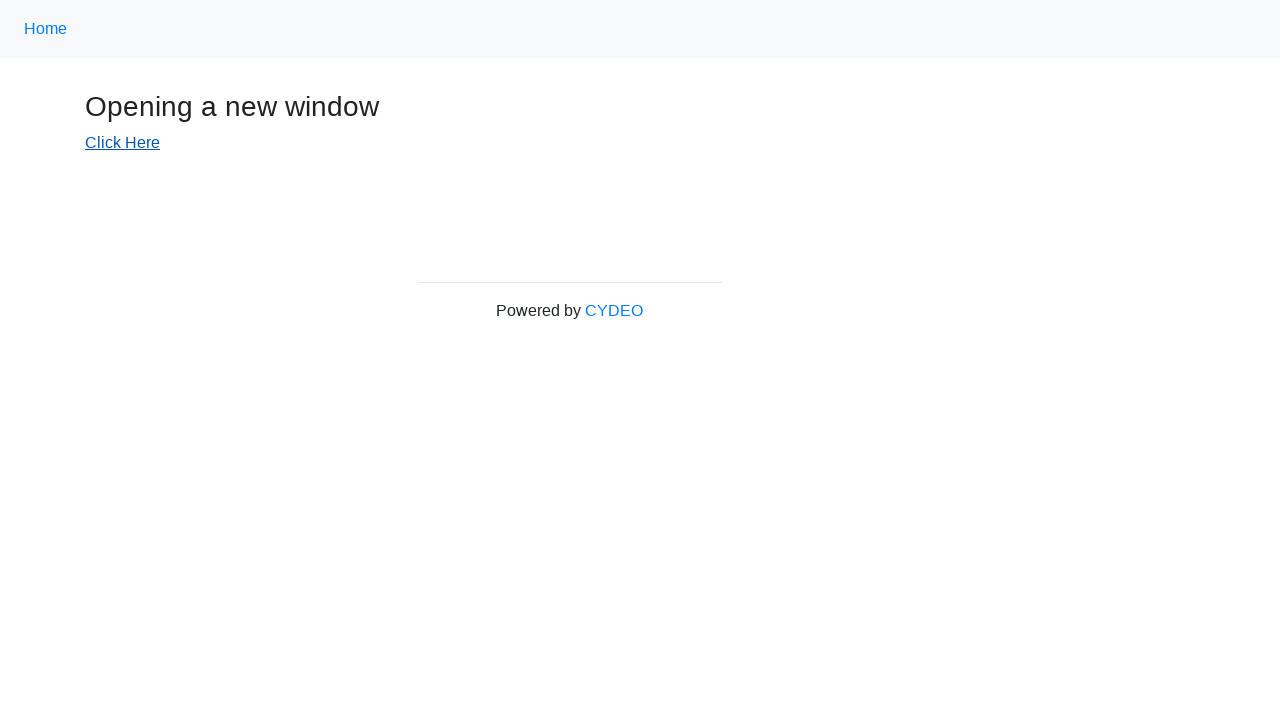

Verified new window title is 'New Window'
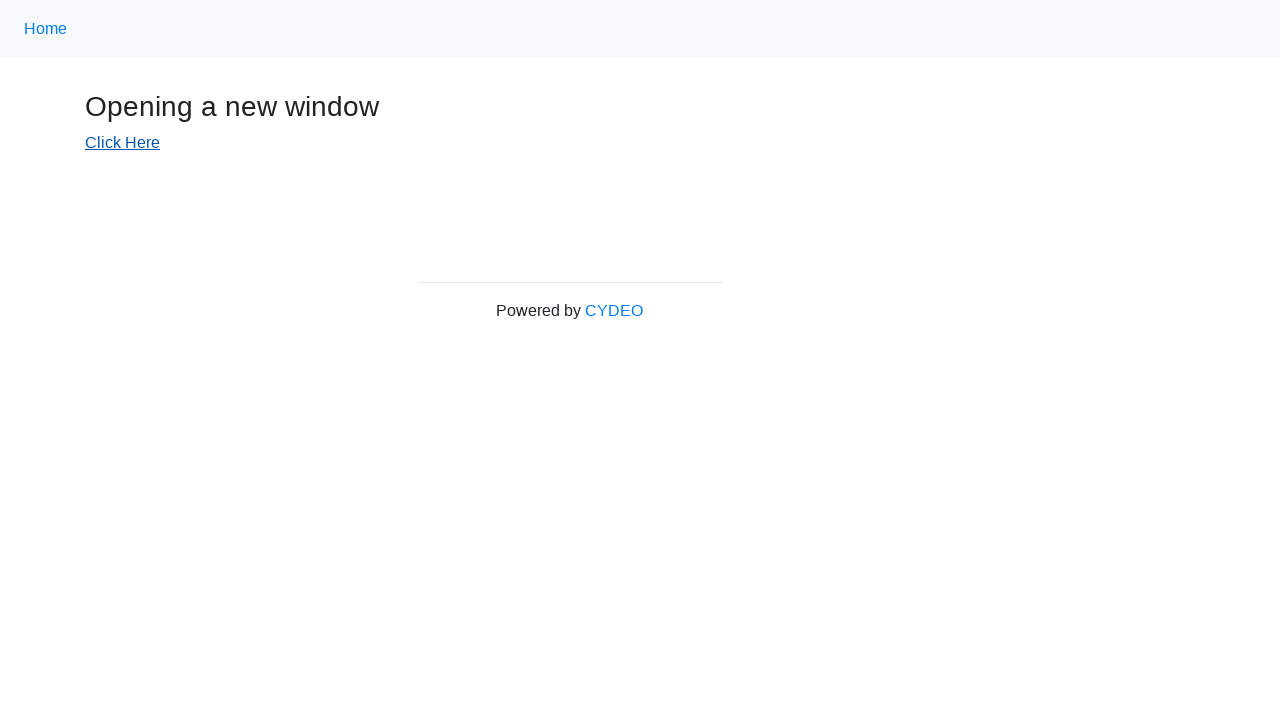

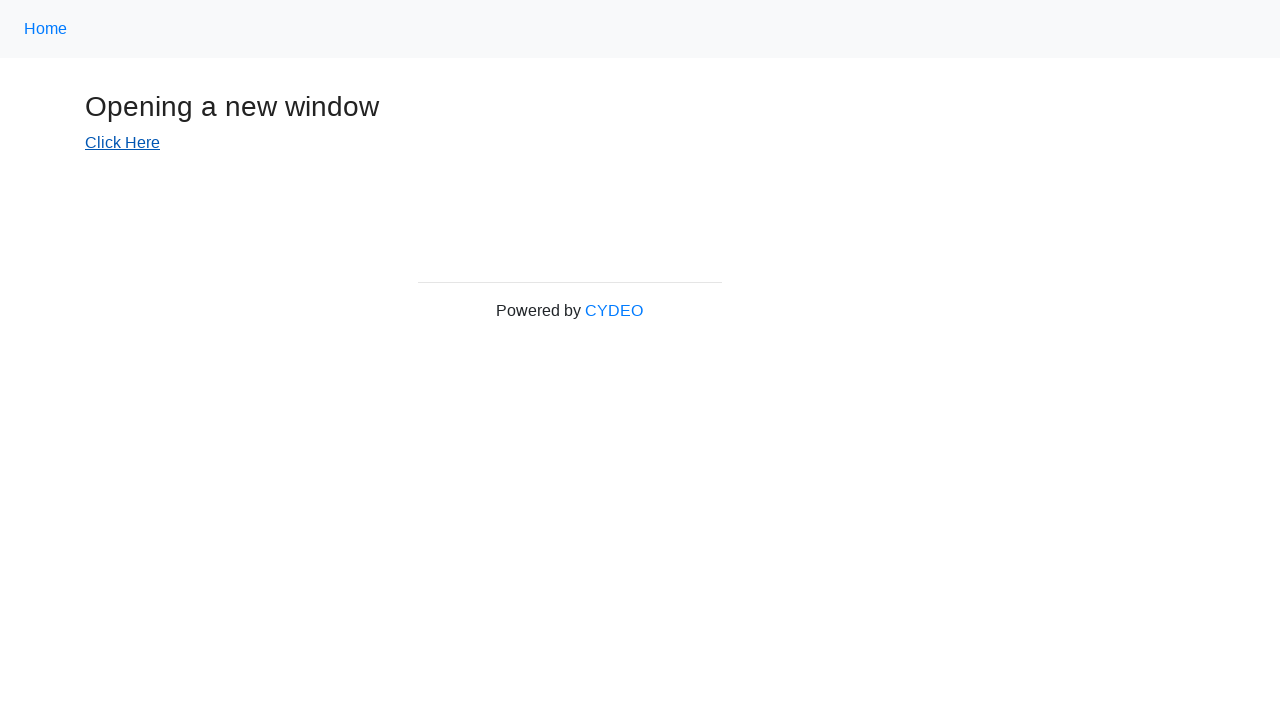